Navigates to a page with loading images and waits for a specific image element to become visible

Starting URL: https://bonigarcia.dev/selenium-webdriver-java/loading-images.html

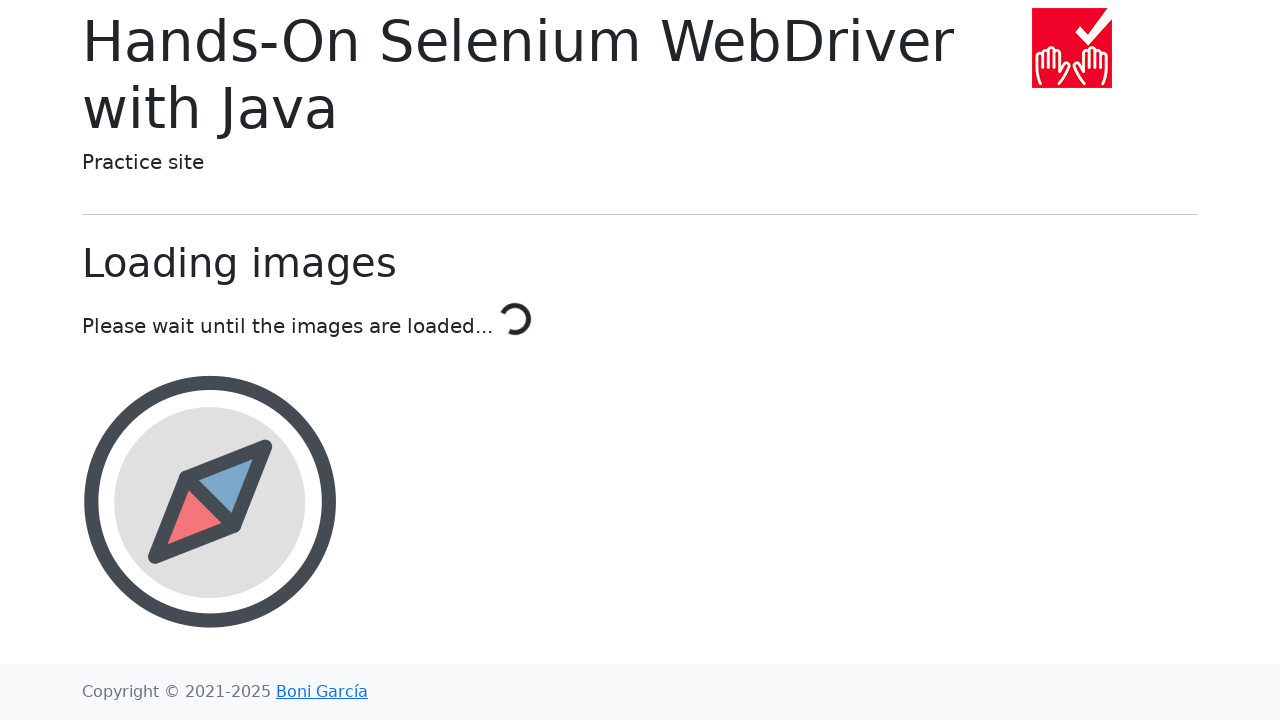

Navigated to loading images page
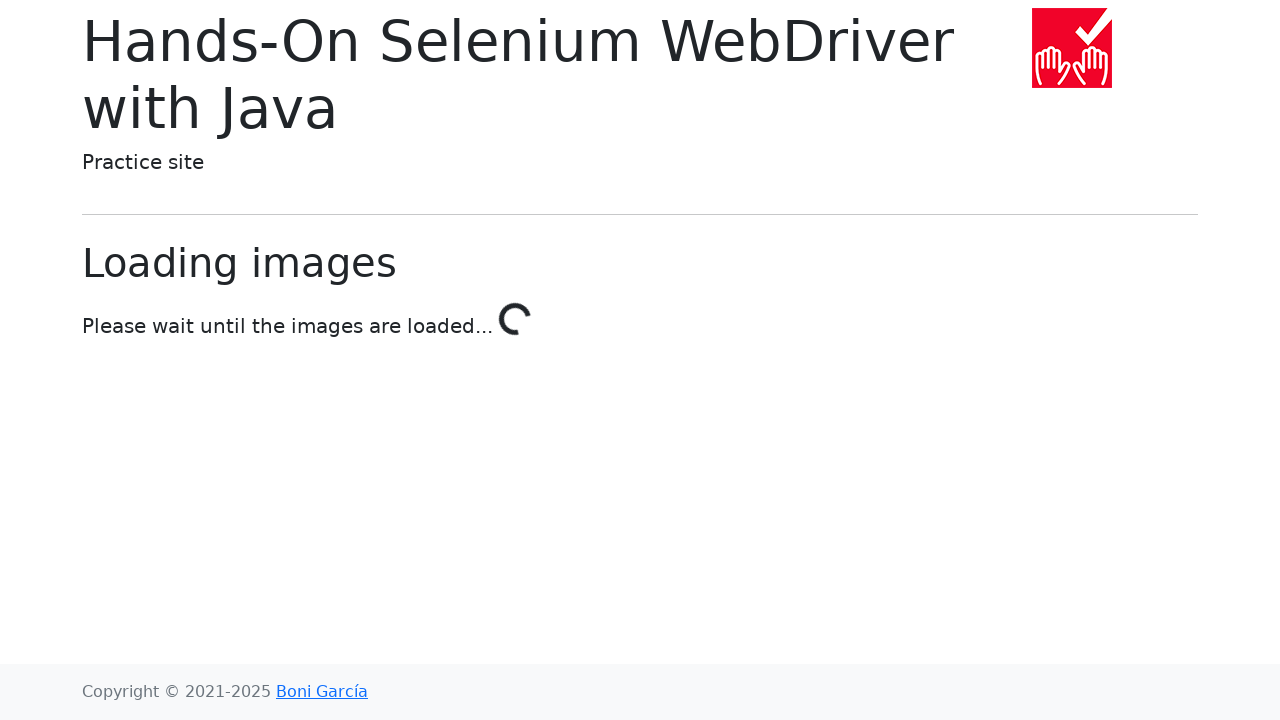

Award image element became visible
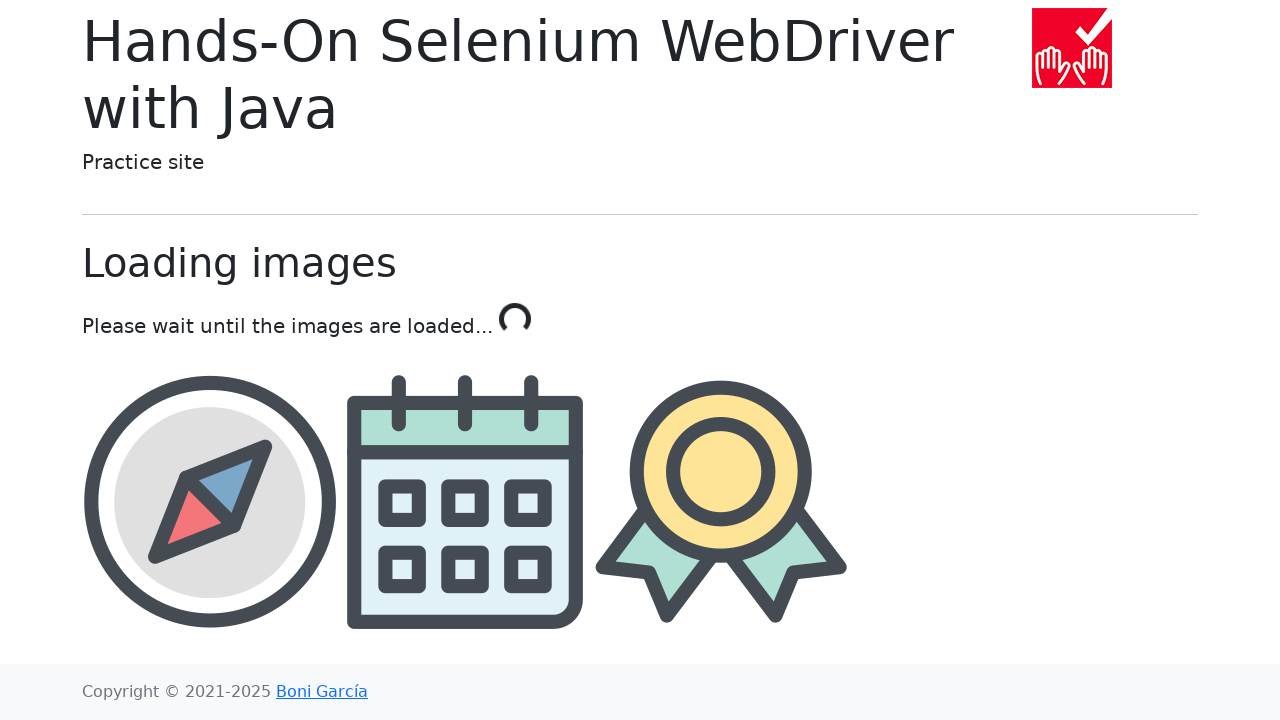

Located the award image element
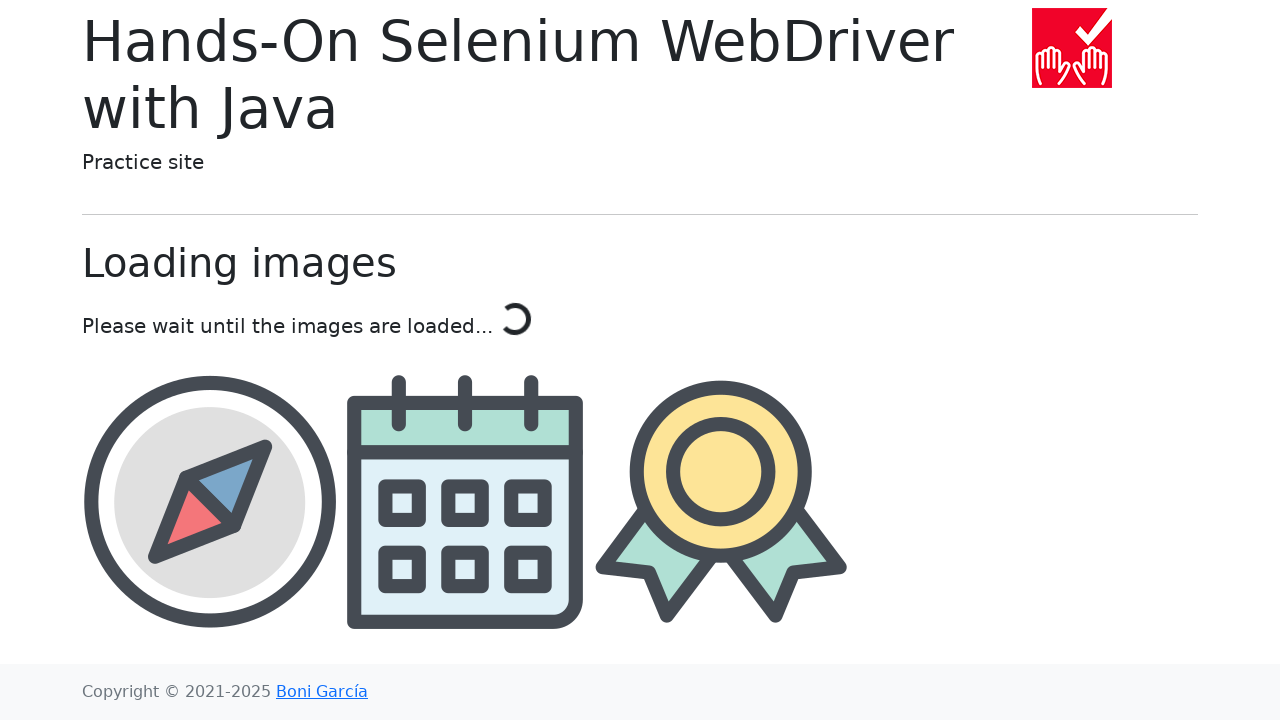

Retrieved src attribute from award image: img/award.png
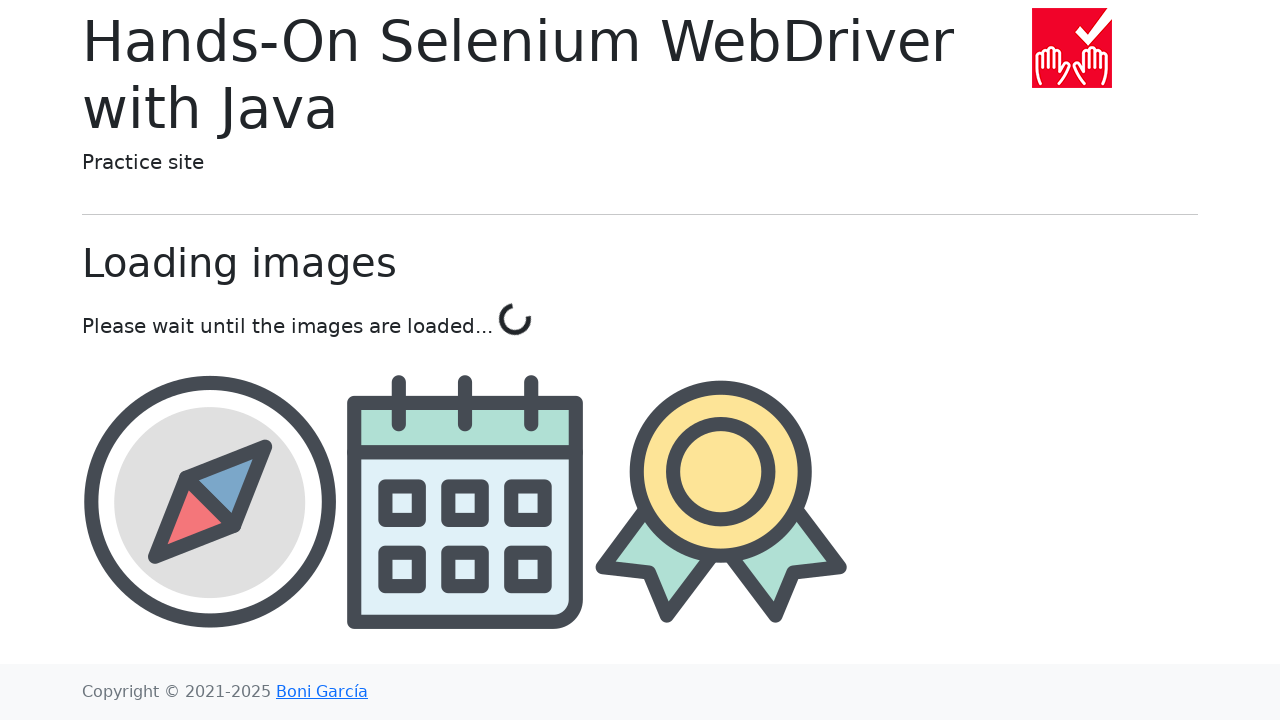

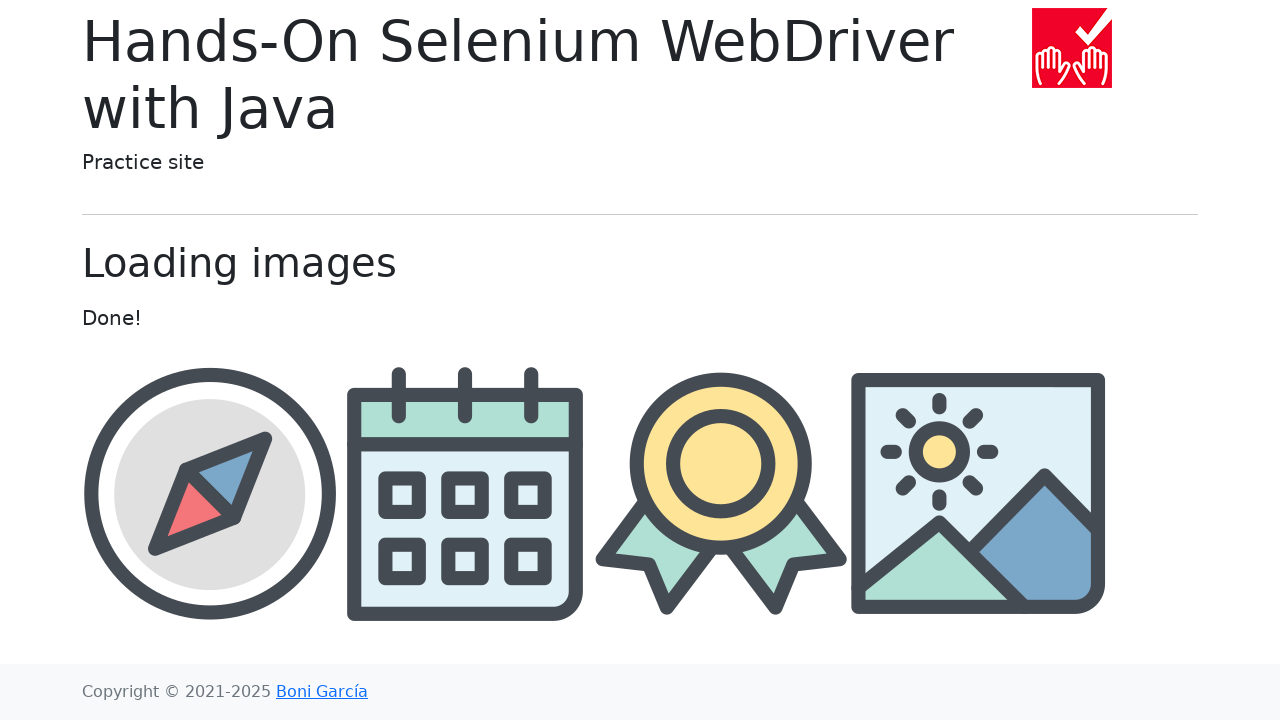